Navigates to the Central Bank of Russia website and locates currency exchange rates for USD and EUR

Starting URL: https://www.cbr.ru/currency_base/daily/

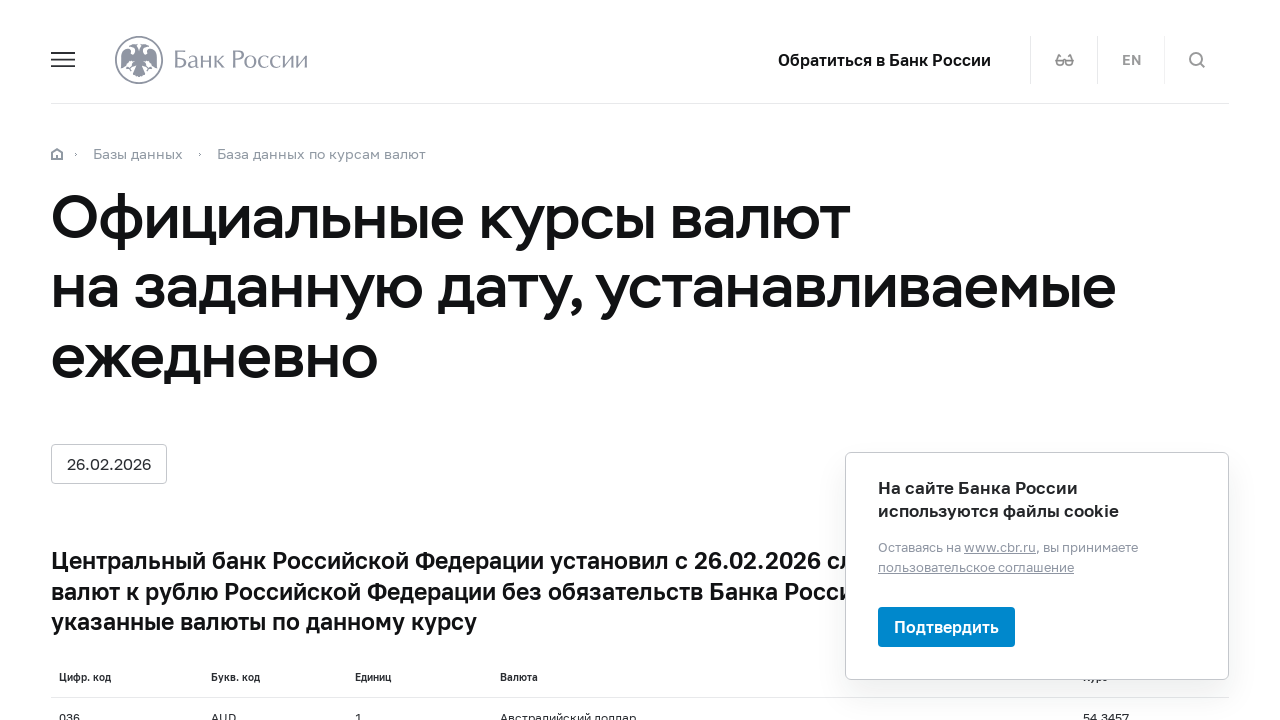

Navigated to Central Bank of Russia currency exchange rates page
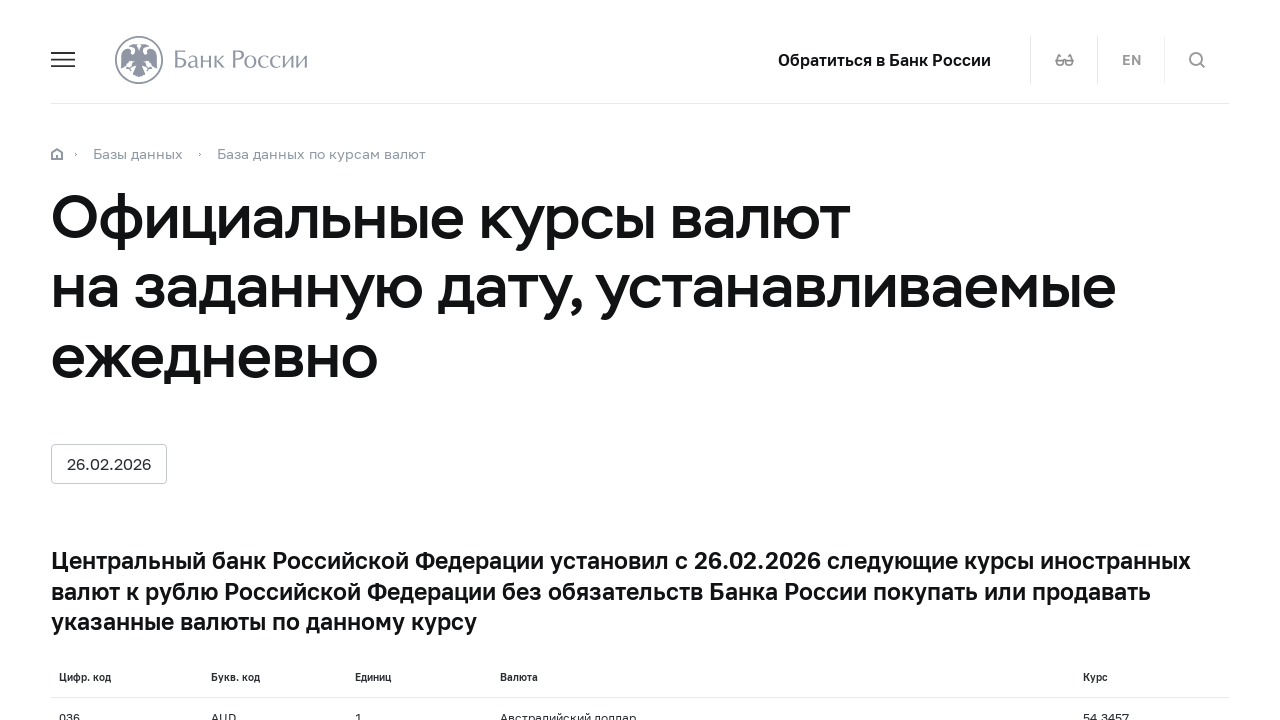

Waited 3 seconds for page to load
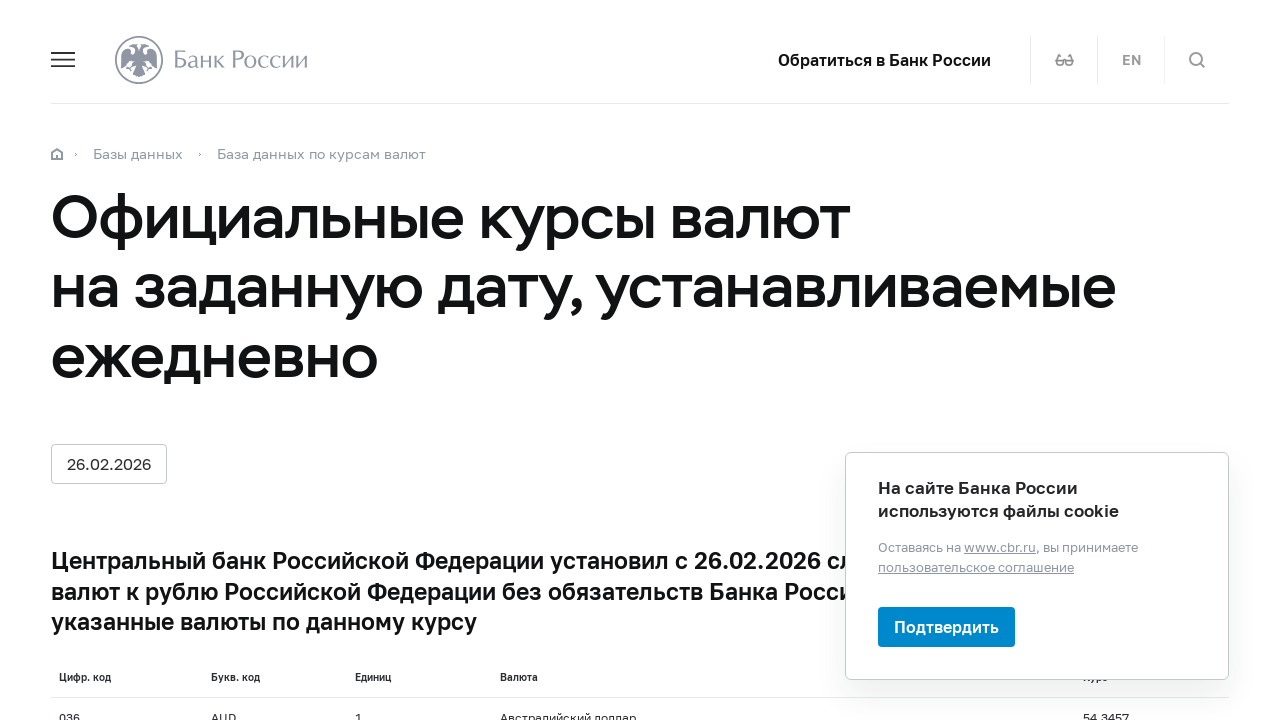

Located USD exchange rate element
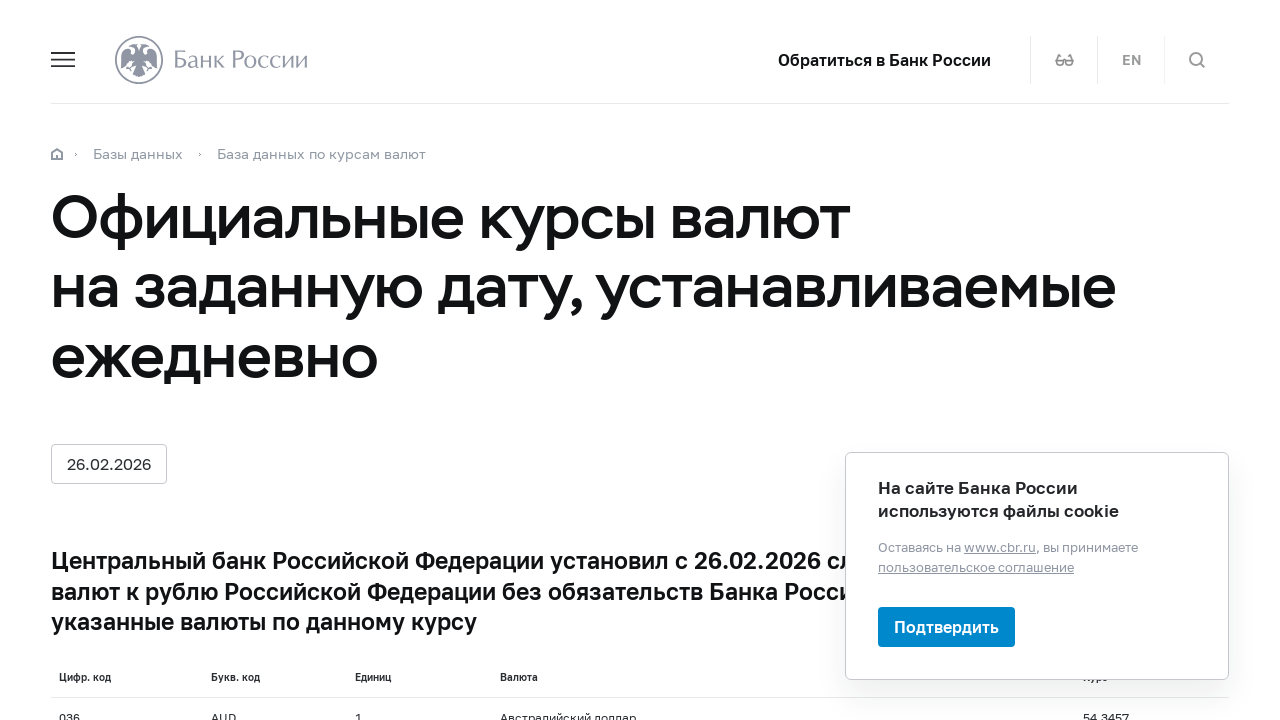

Retrieved USD exchange rate: Доллар США
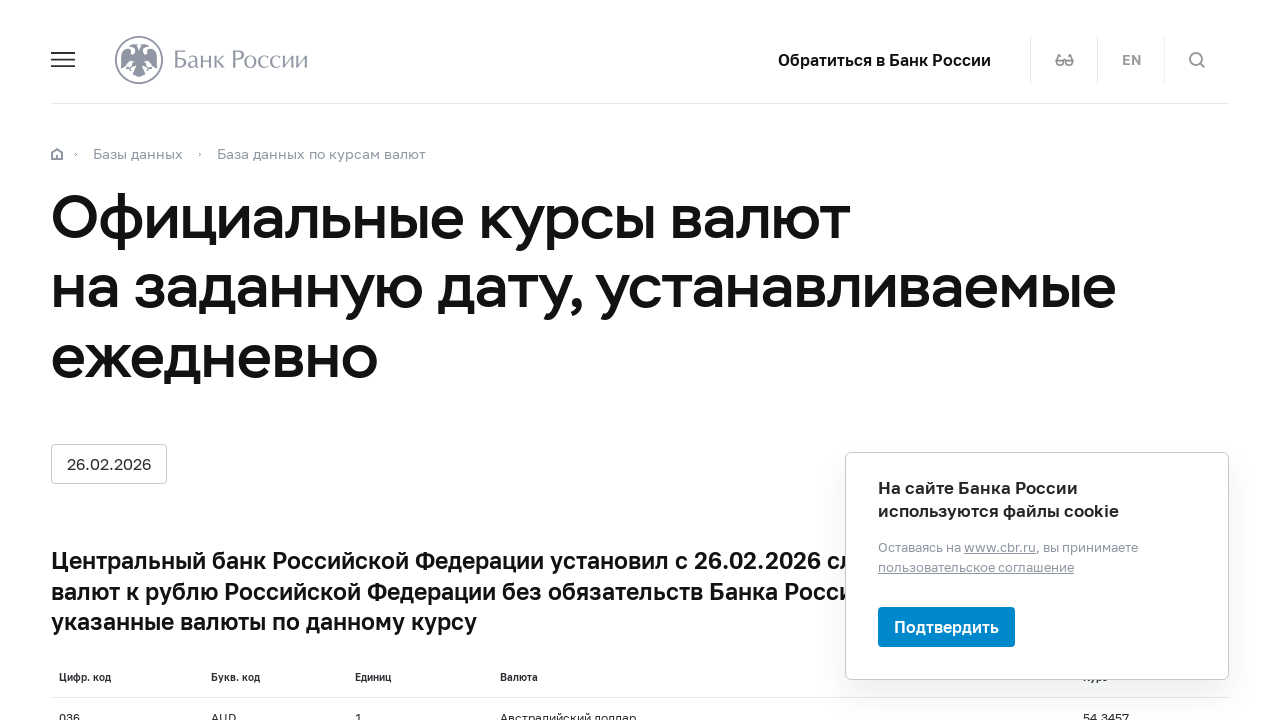

Located EUR exchange rate element
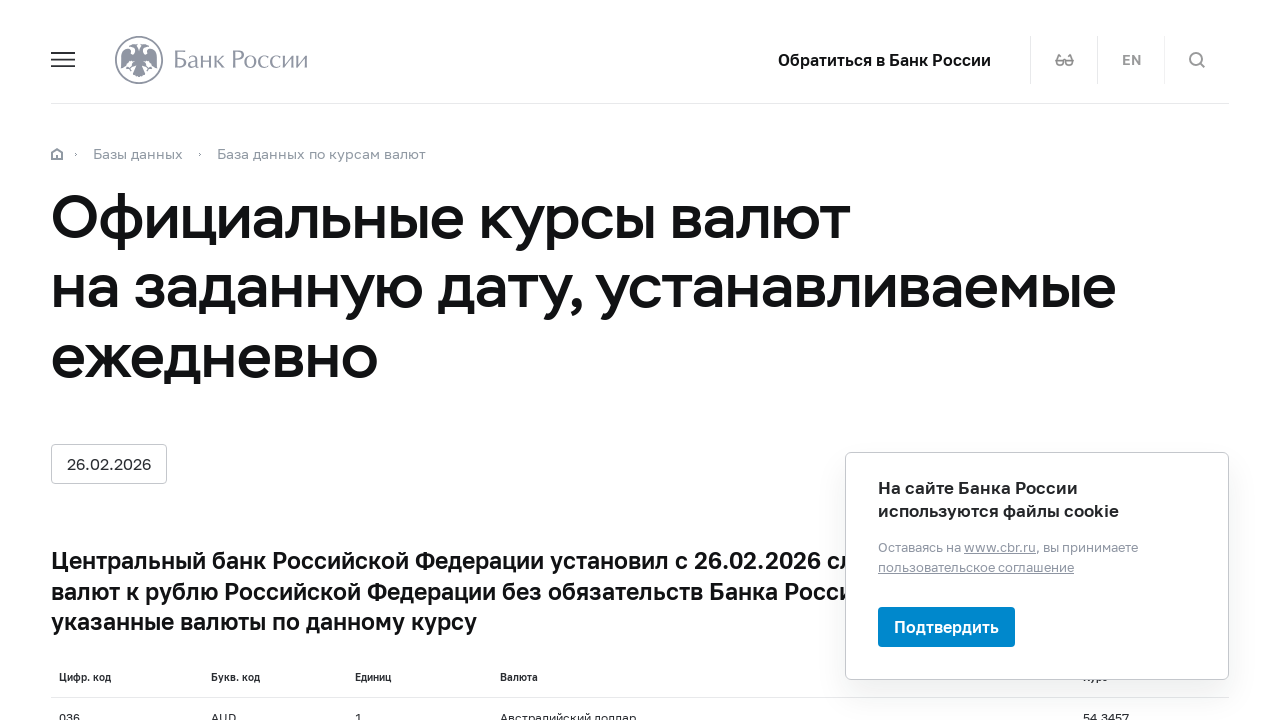

Retrieved EUR exchange rate: Евро
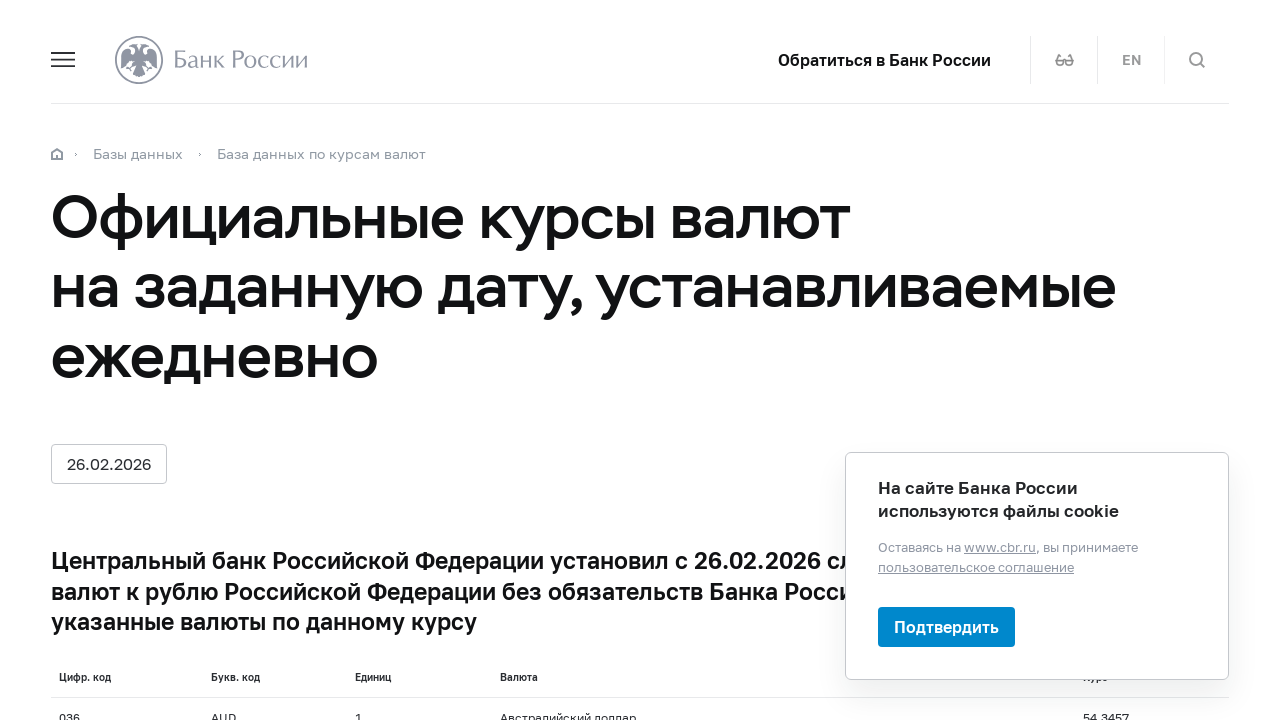

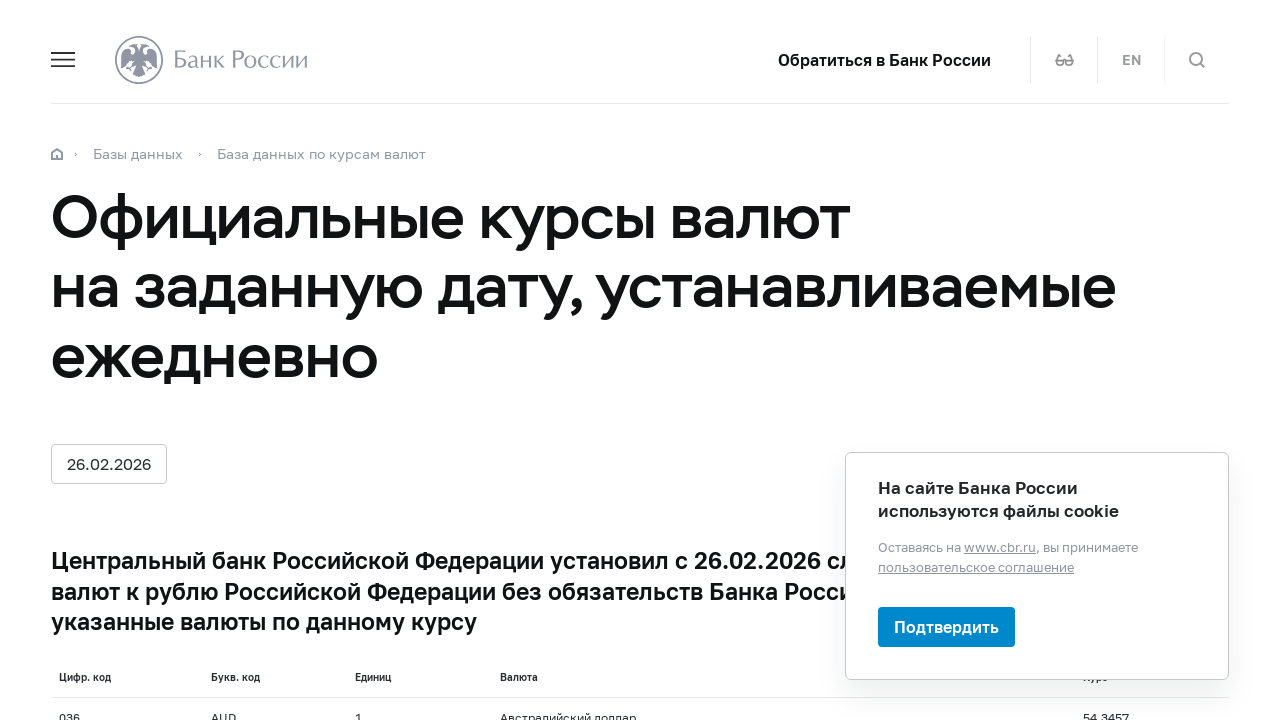